Tests editing an existing cookie by updating its value

Starting URL: https://bonigarcia.dev/selenium-webdriver-java/cookies.html

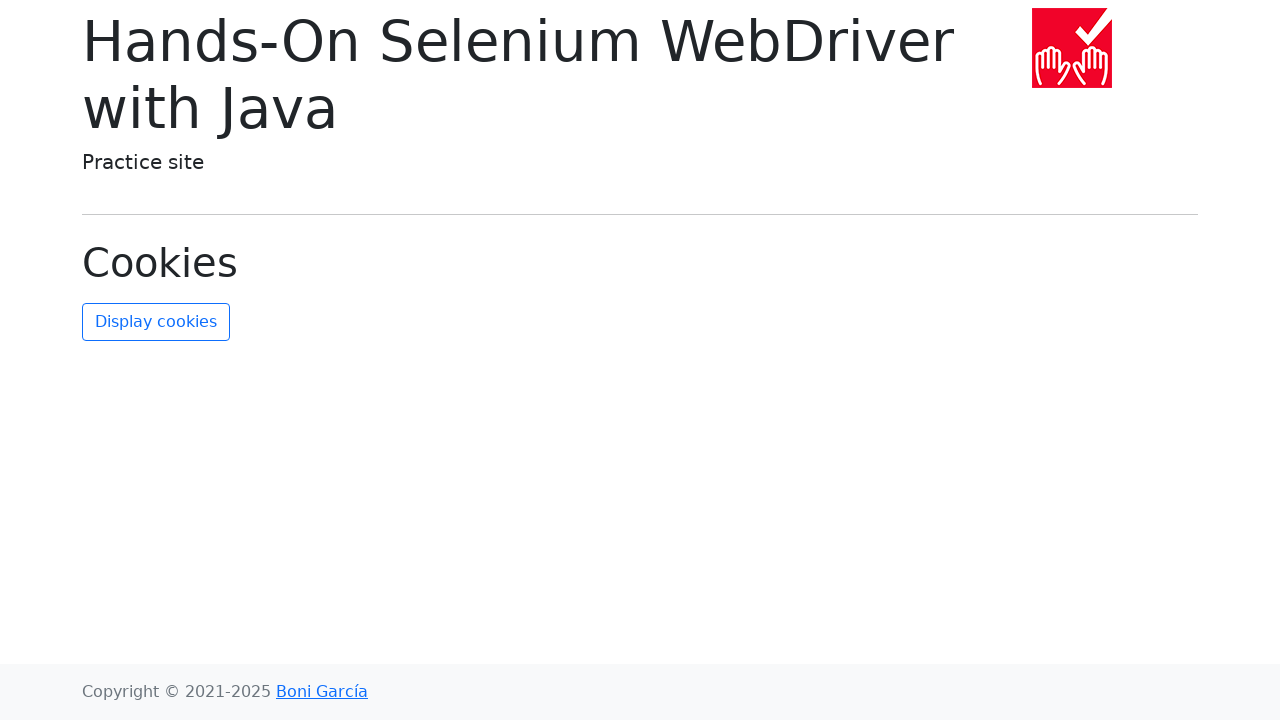

Added/updated cookie 'username' with new value 'new-value'
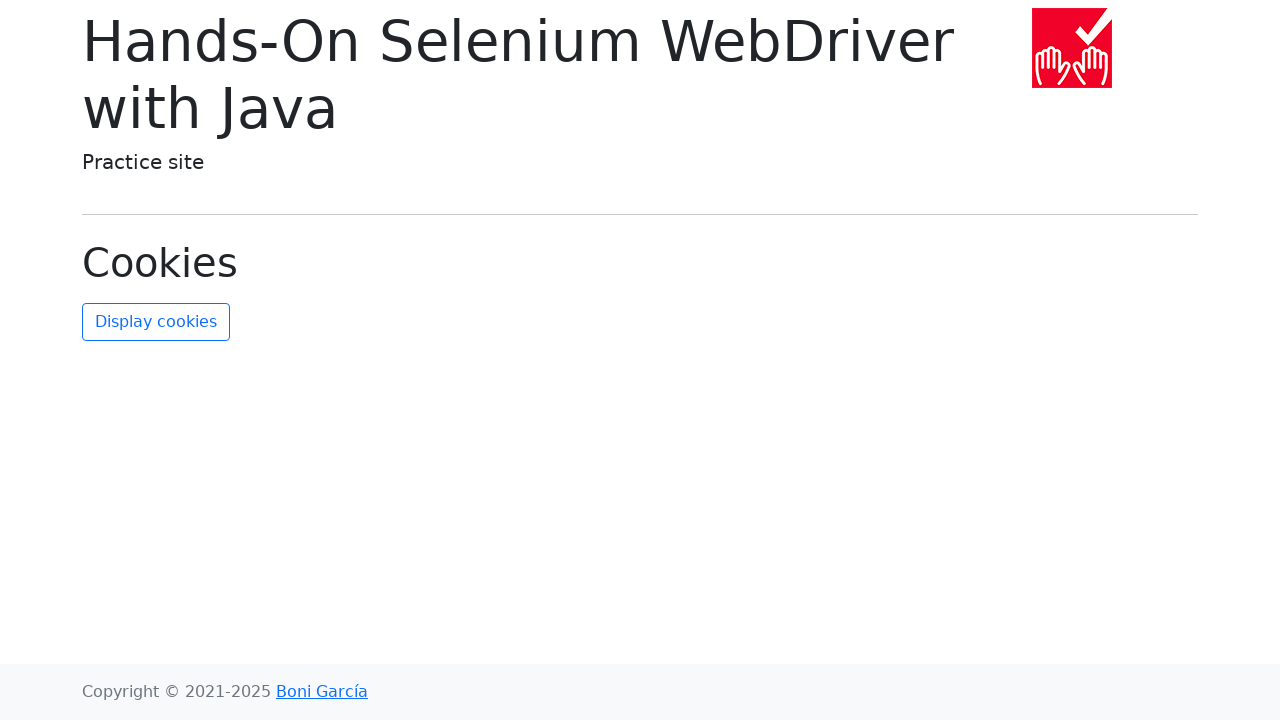

Clicked refresh button to reload cookies at (156, 322) on #refresh-cookies
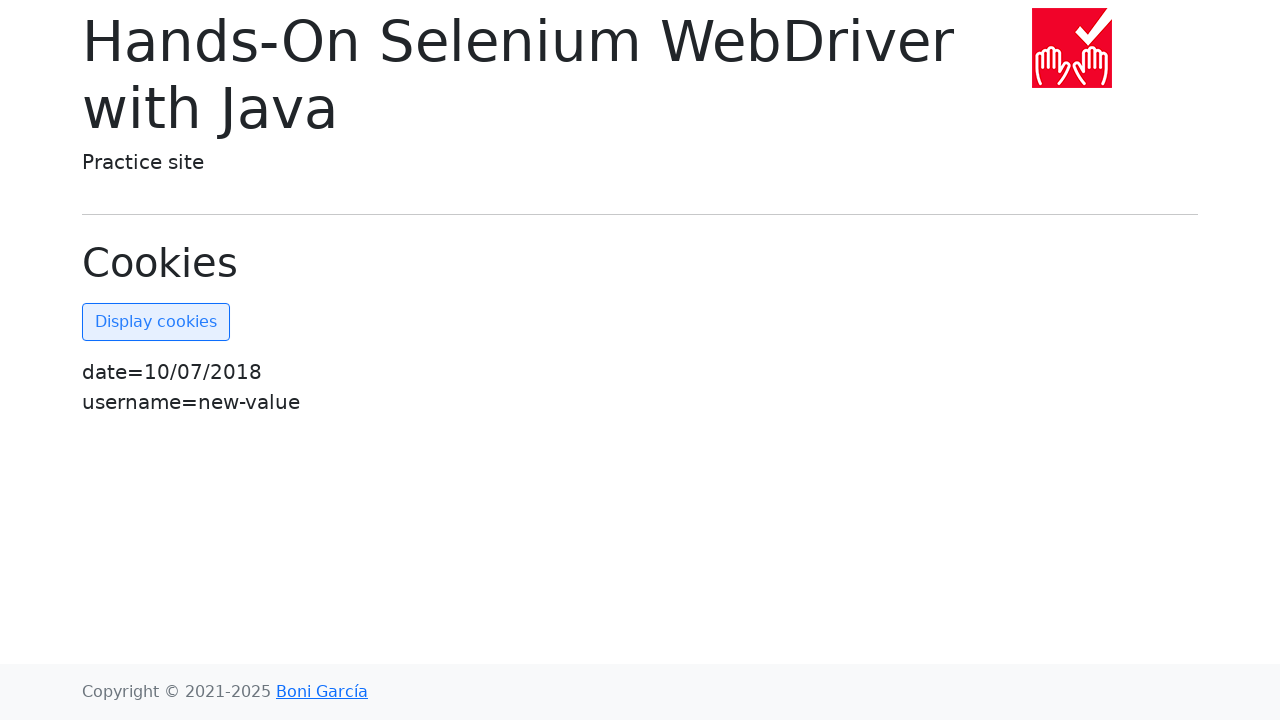

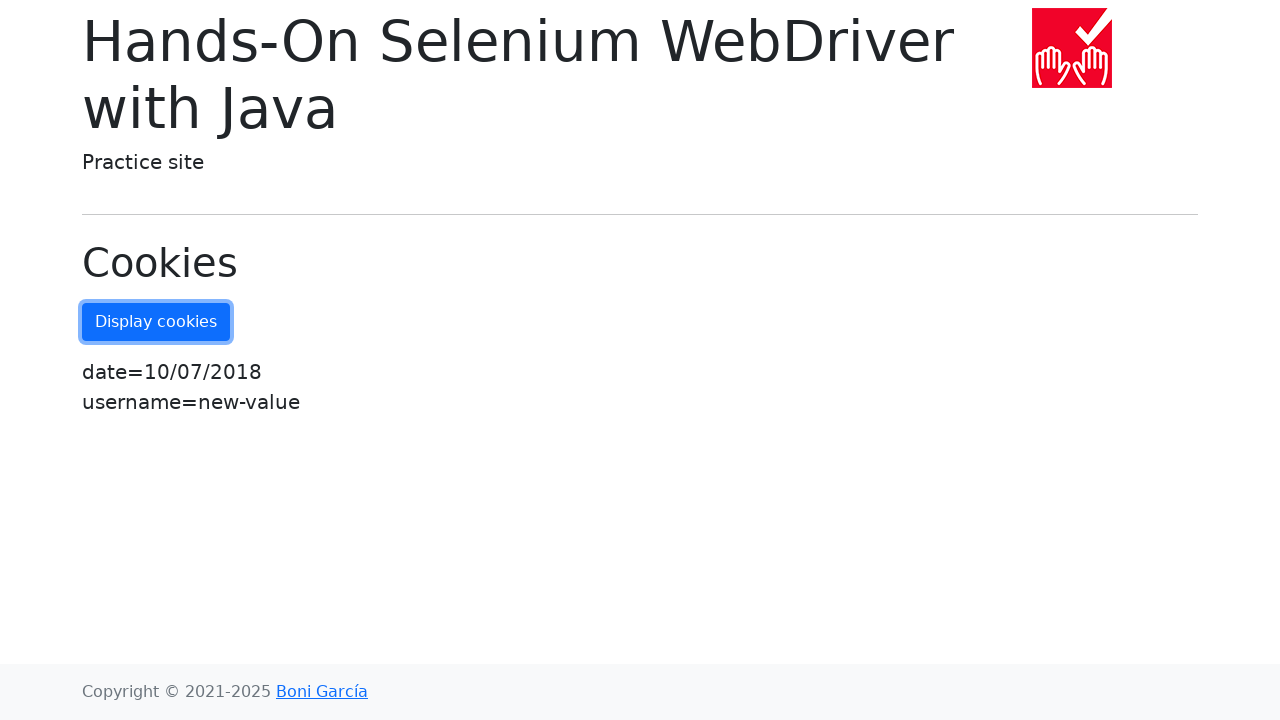